Tests a calculator form by extracting two numbers from the page, calculating their sum, selecting the result from a dropdown, and submitting the form

Starting URL: http://suninjuly.github.io/selects2.html

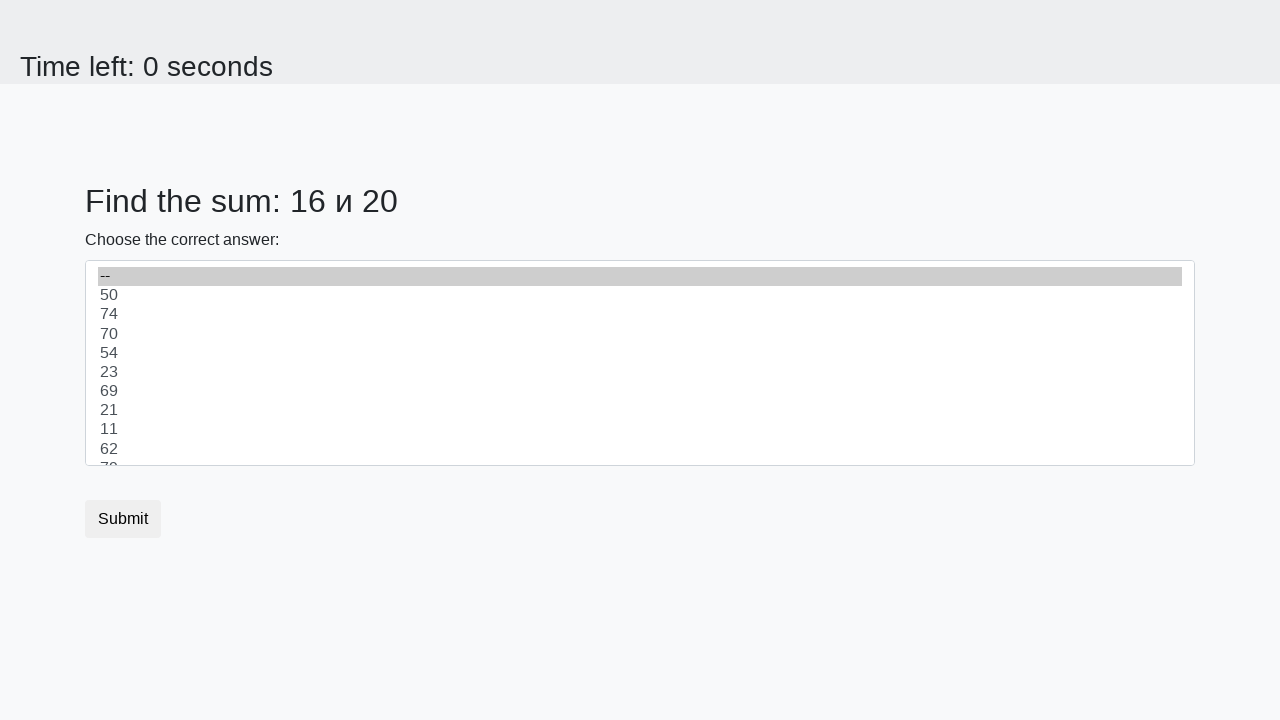

Extracted first number from #num1 element
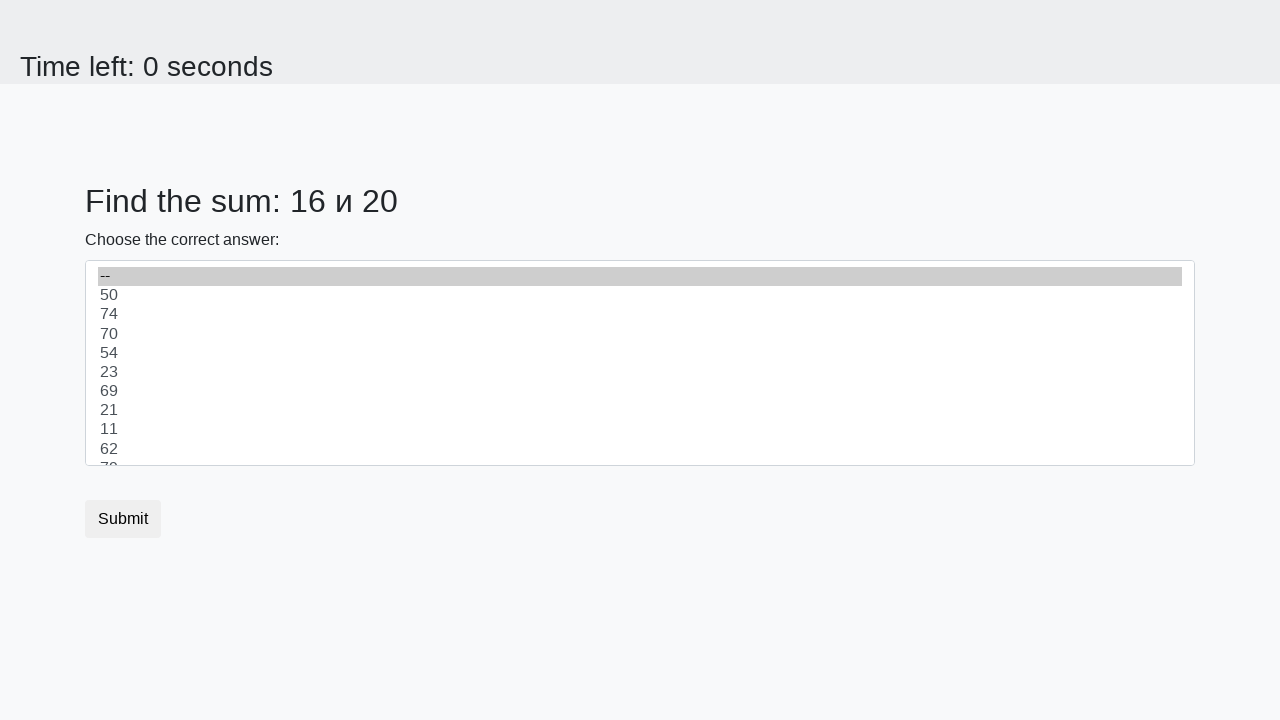

Extracted second number from #num2 element
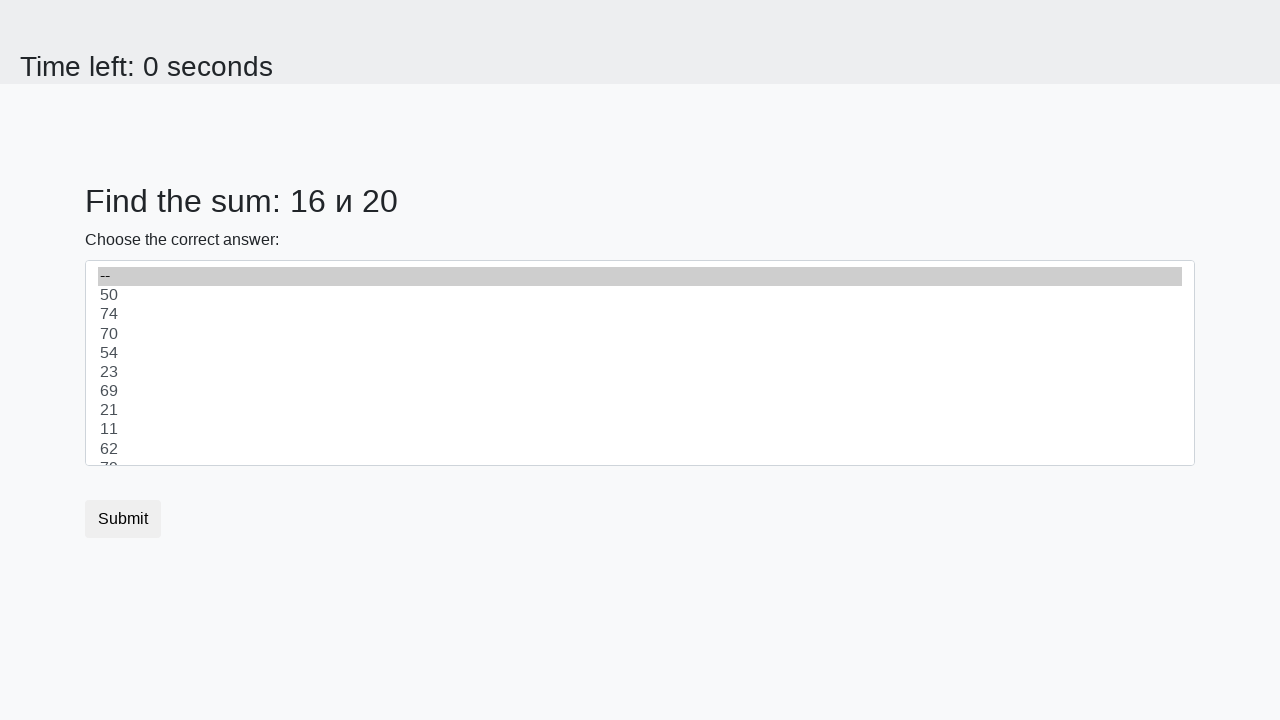

Calculated sum: 16 + 20 = 36
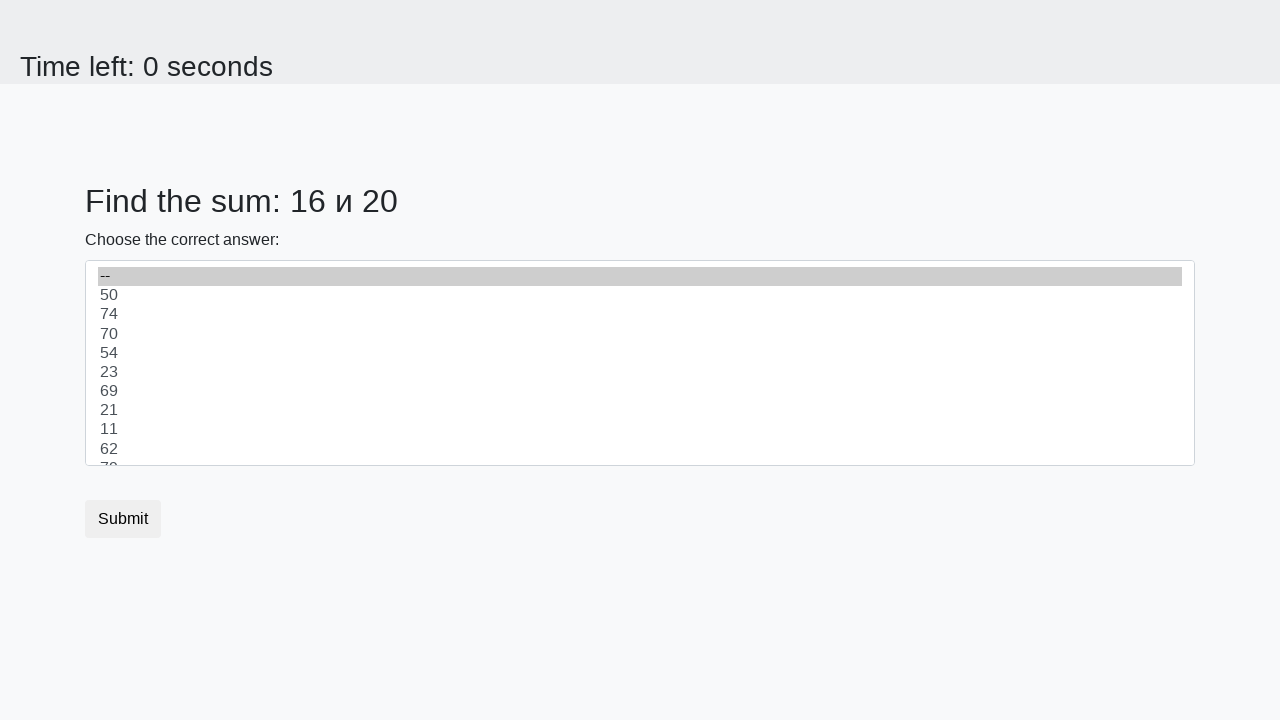

Selected calculated sum (36) from dropdown on #dropdown
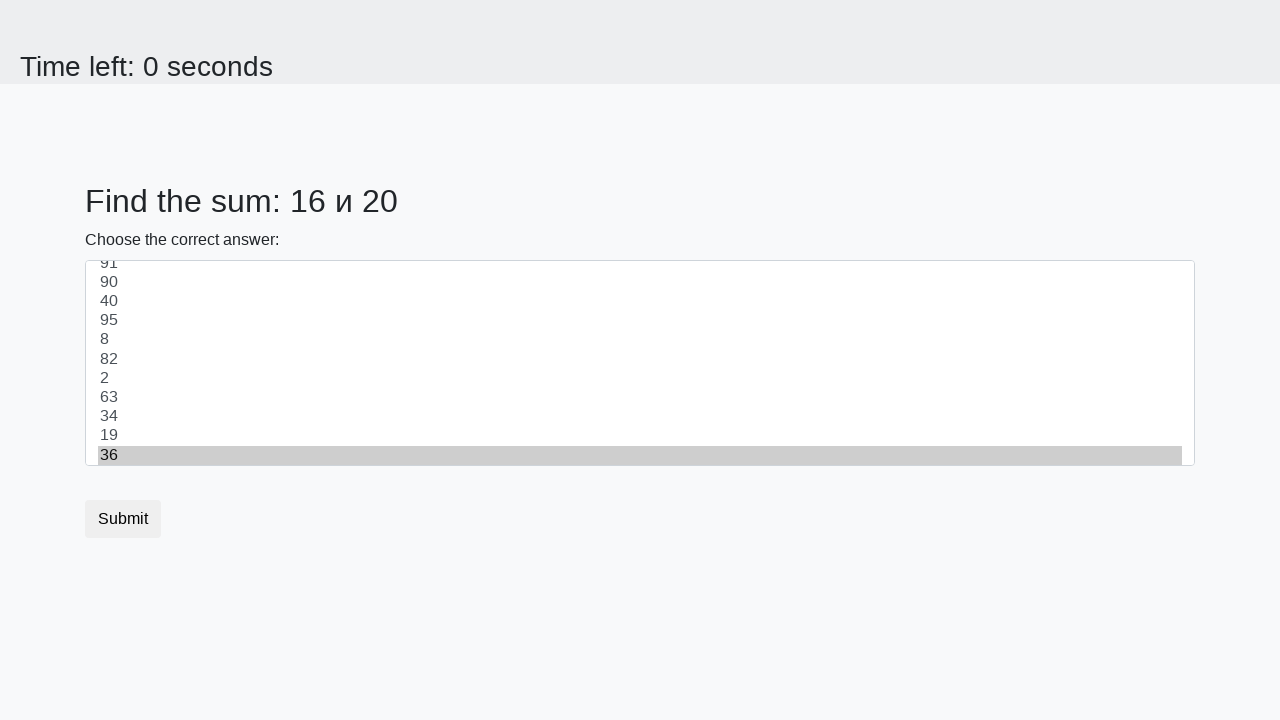

Clicked submit button to submit the form at (123, 519) on .btn.btn-default
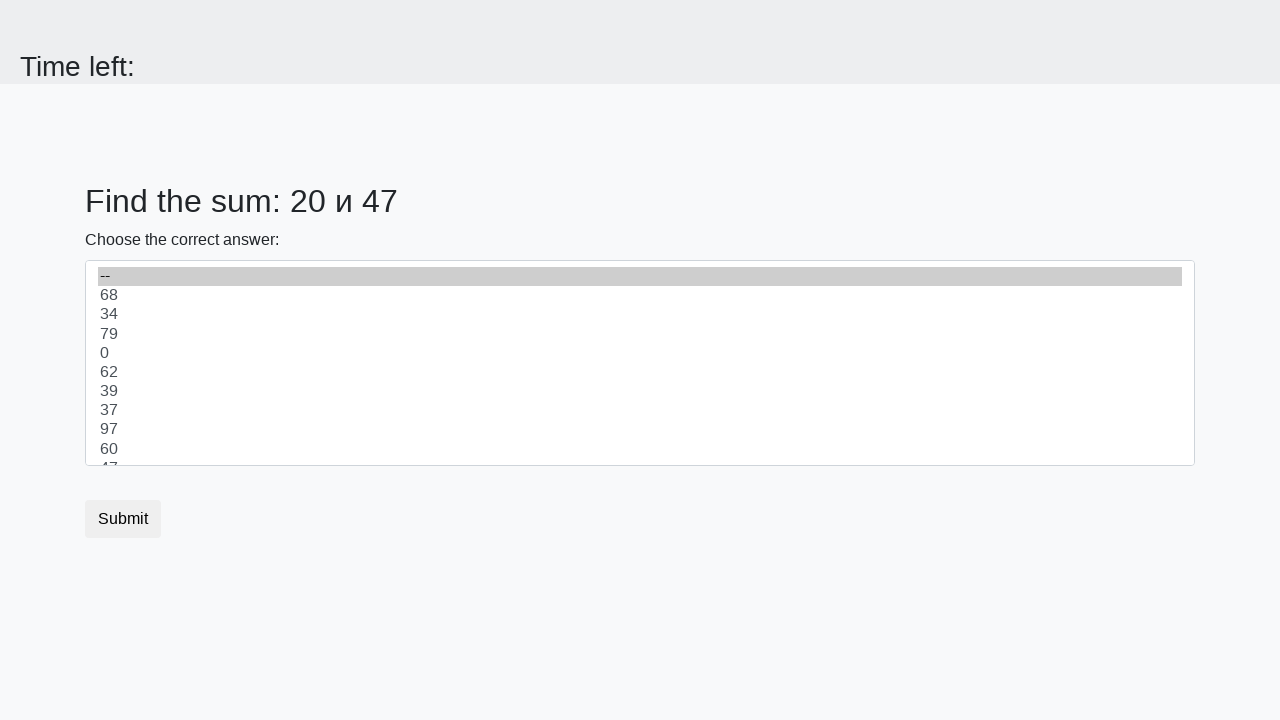

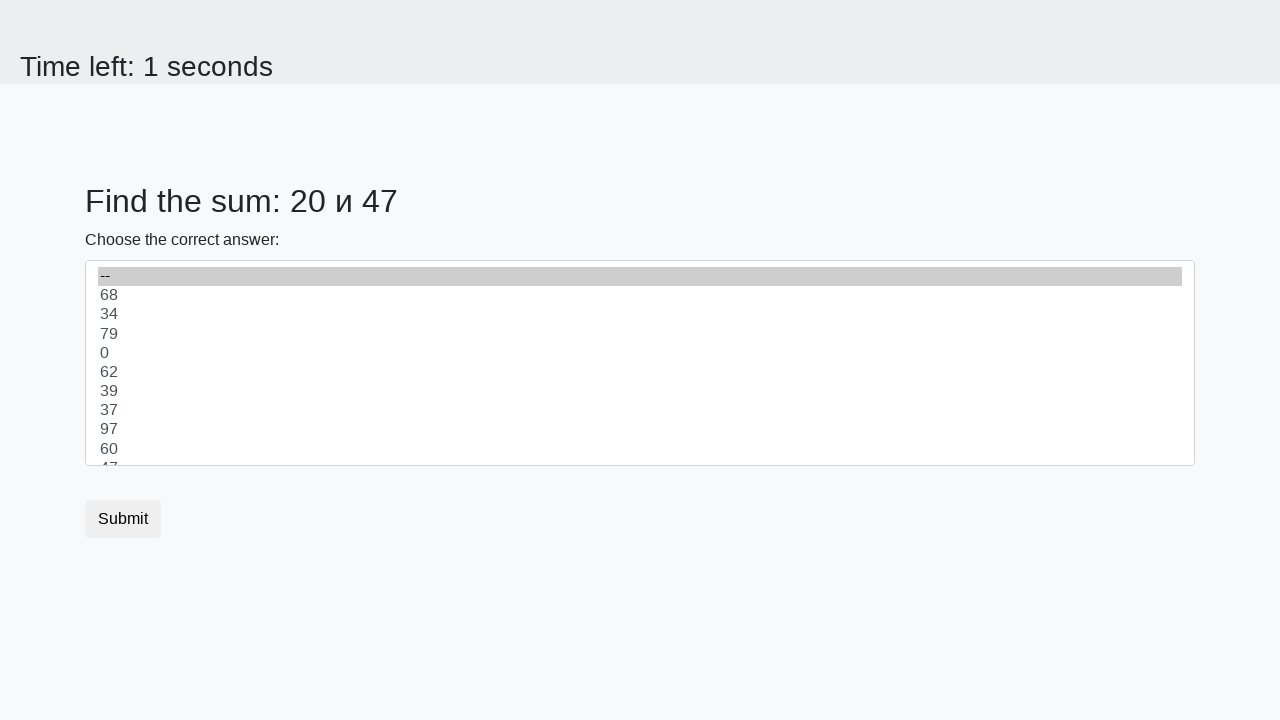